Verifies the email subscription feature on the home page by filling in an email address and submitting, then checking for success message

Starting URL: https://automationexercise.com

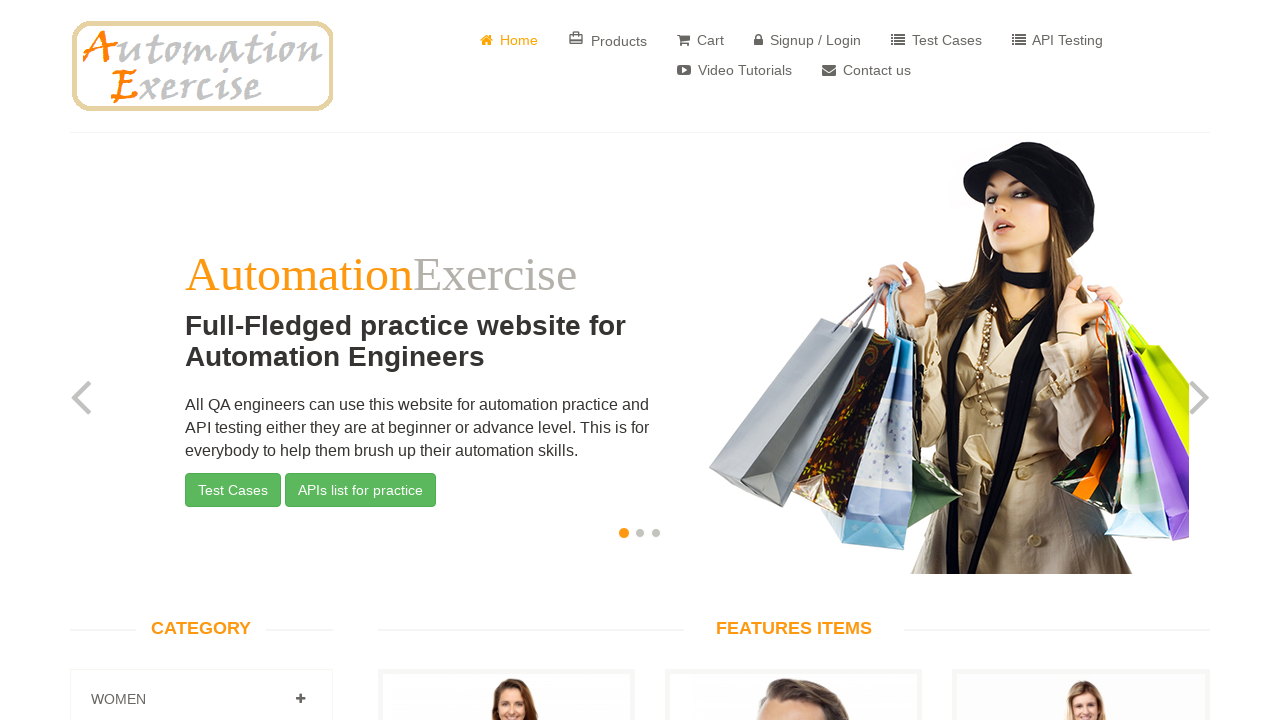

Subscription heading is visible on home page
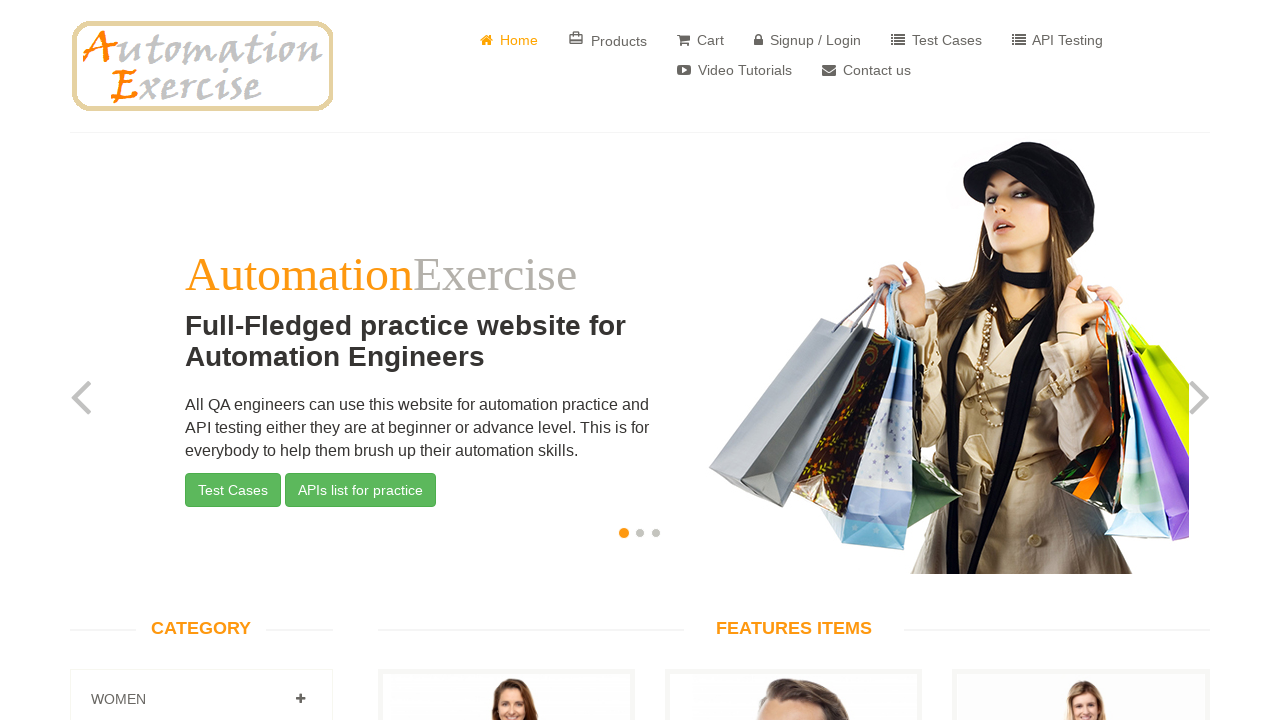

Filled subscription email field with 'subscriber_home@example.com' on input#susbscribe_email
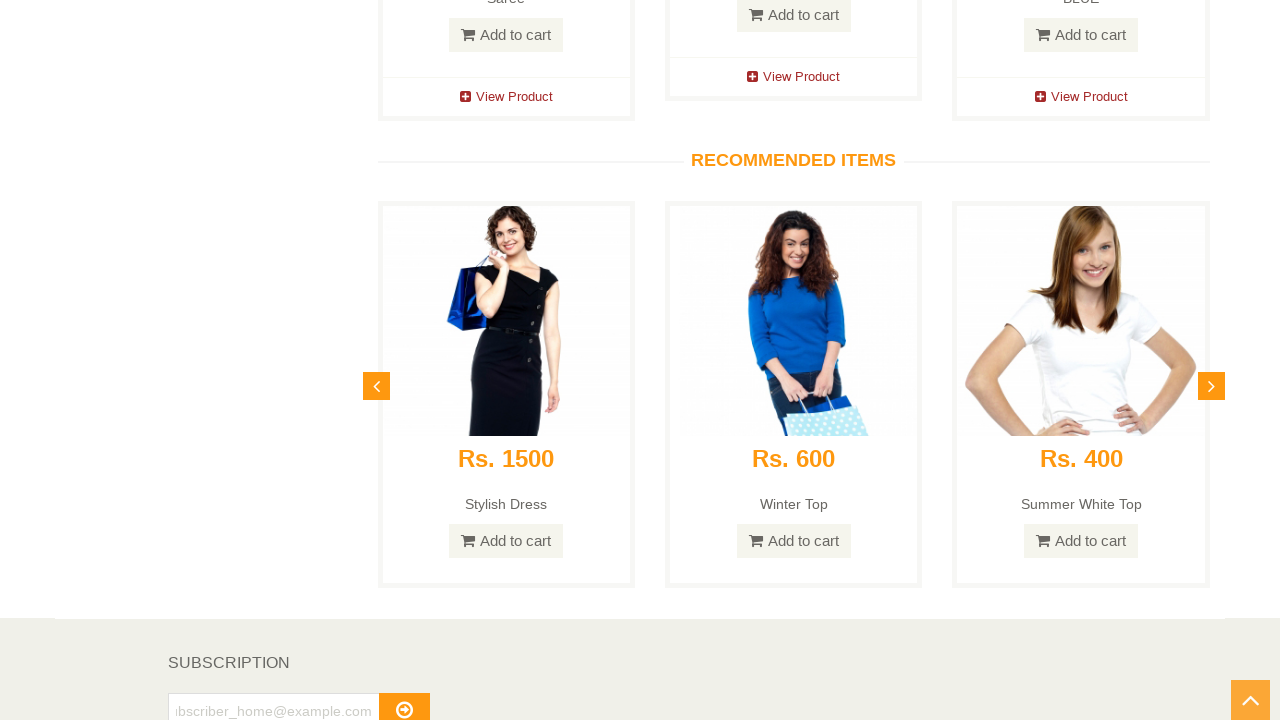

Clicked subscribe button at (404, 702) on button#subscribe
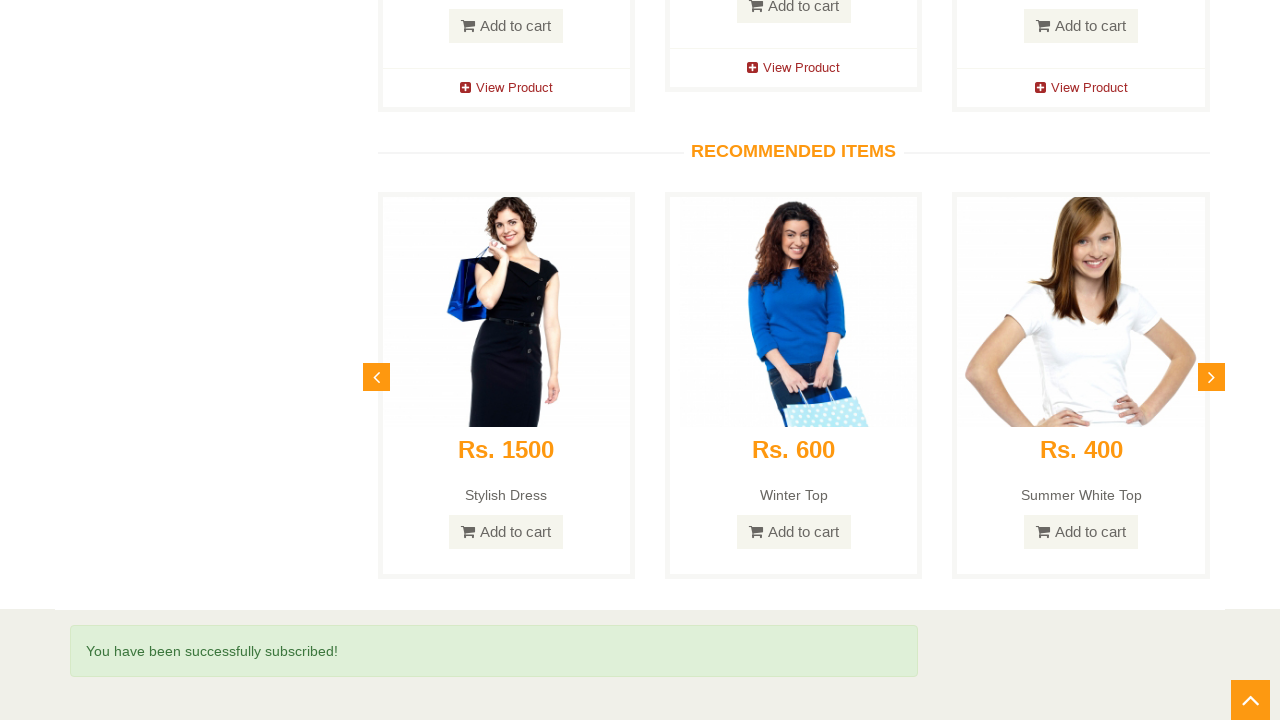

Success message 'You have been successfully subscribed!' appeared
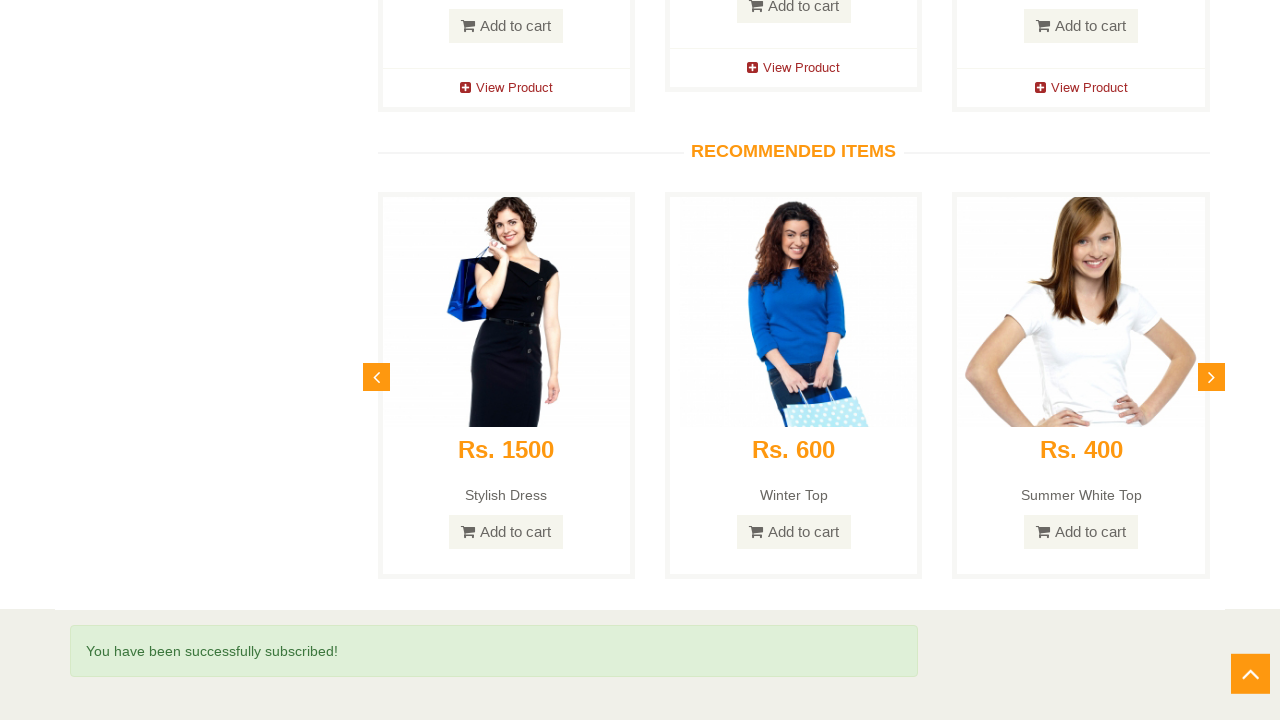

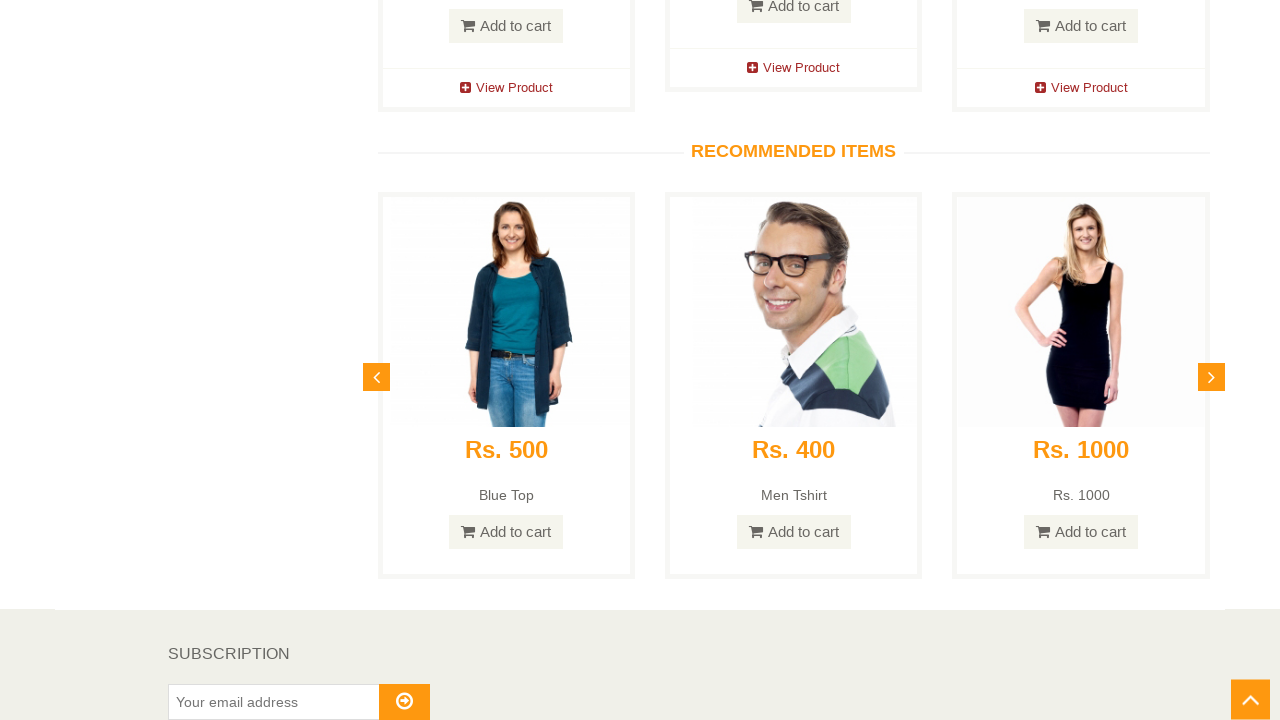